Tests JavaScript confirm dialog handling by triggering a confirm box and dismissing it

Starting URL: https://www.lambdatest.com/selenium-playground/javascript-alert-box-demo

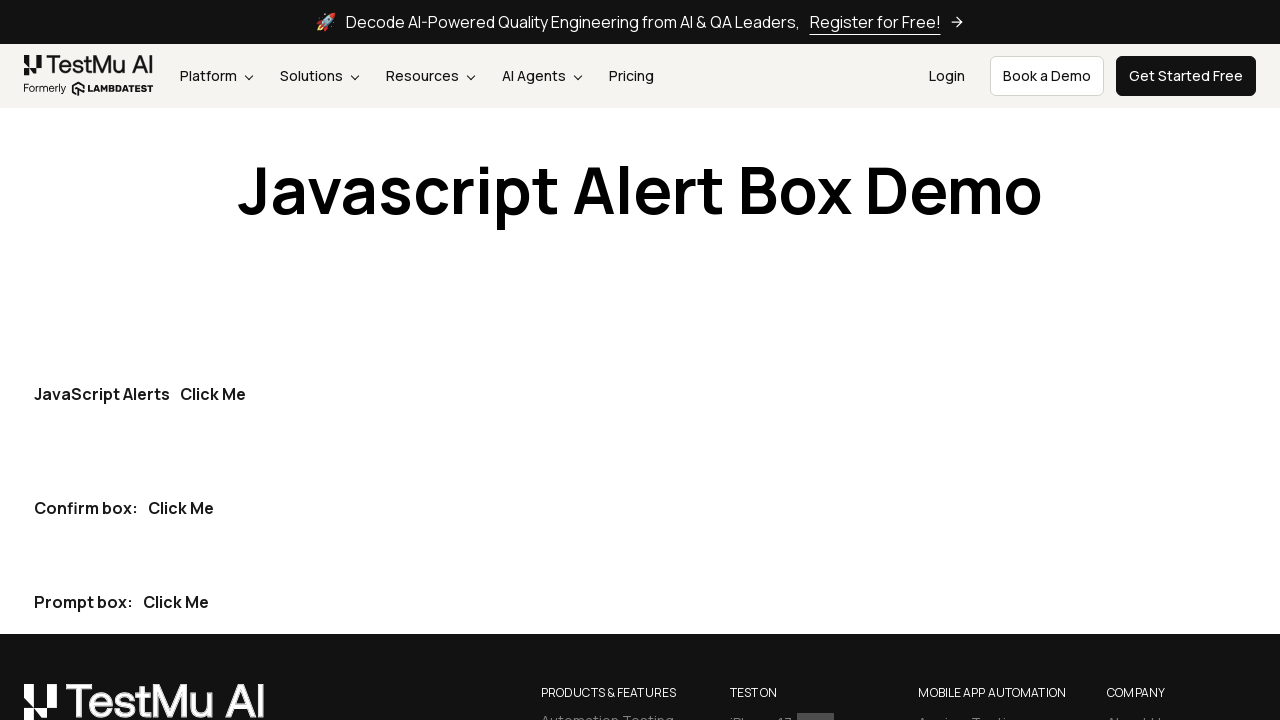

Set up dialog handler to dismiss confirm dialogs
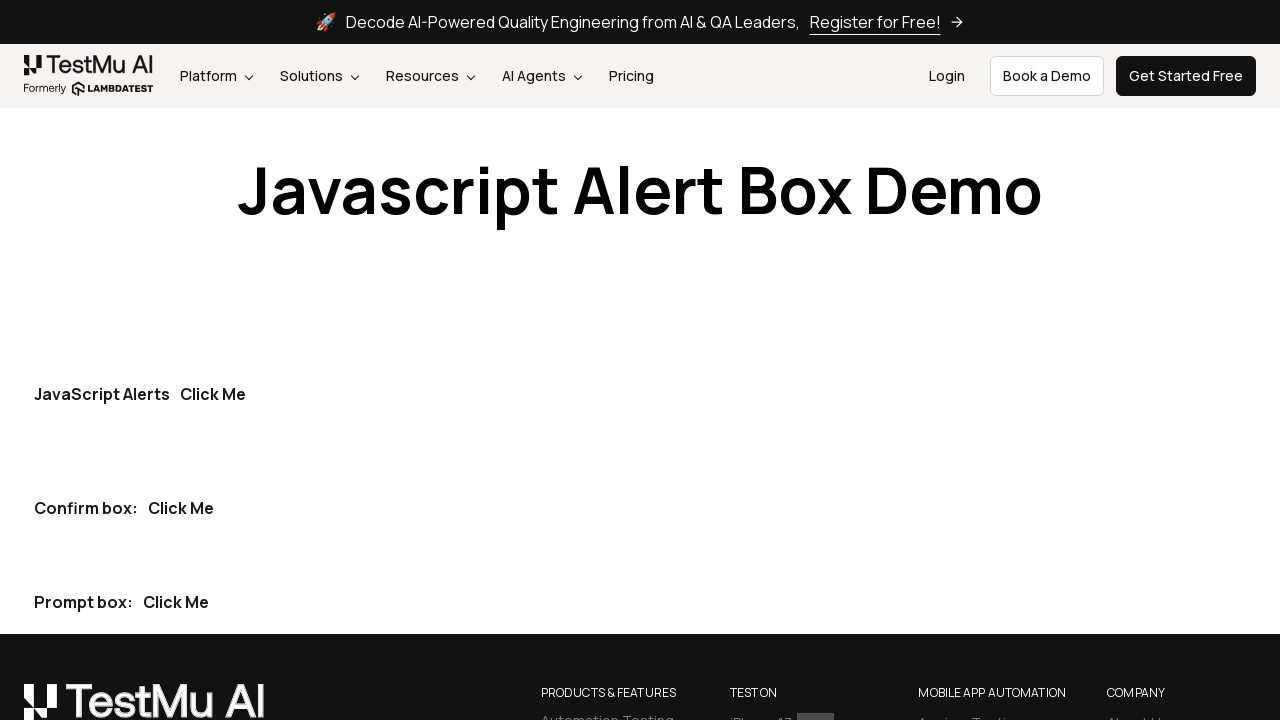

Clicked the second 'Click Me' button to trigger confirm dialog at (181, 508) on button:has-text('Click Me') >> nth=1
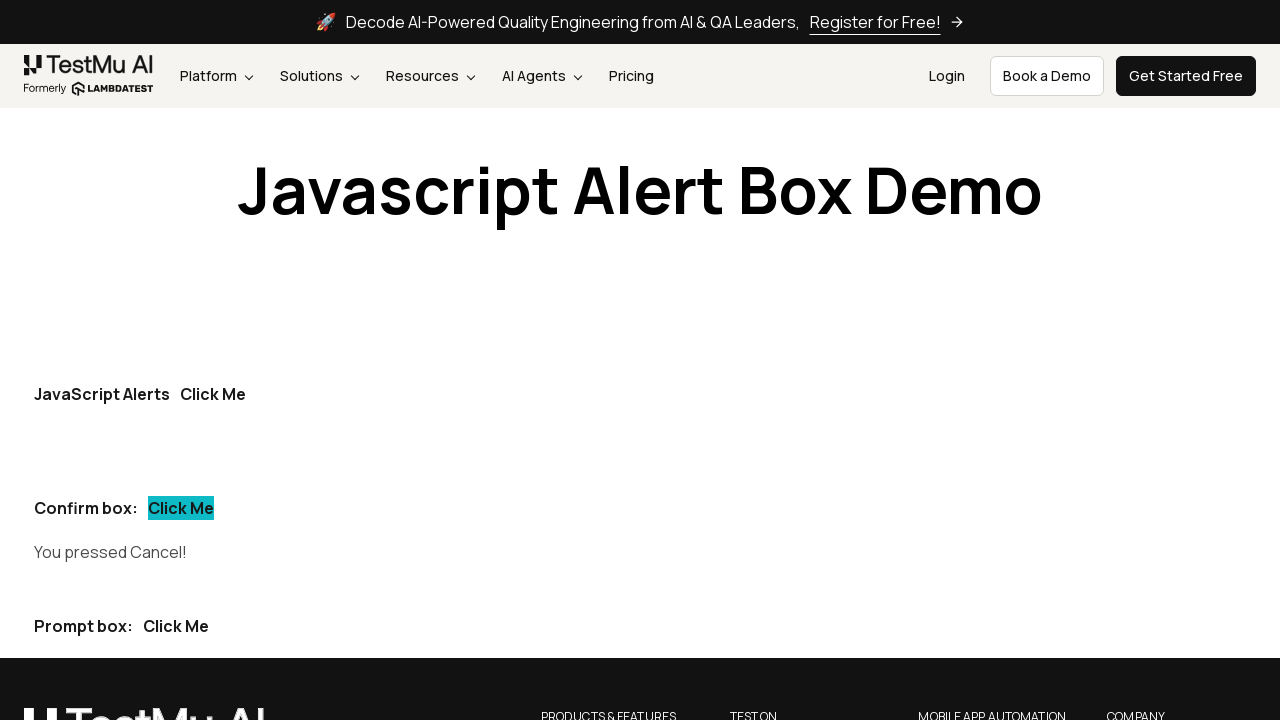

Verified 'Cancel!' text appears after dismissing confirm dialog
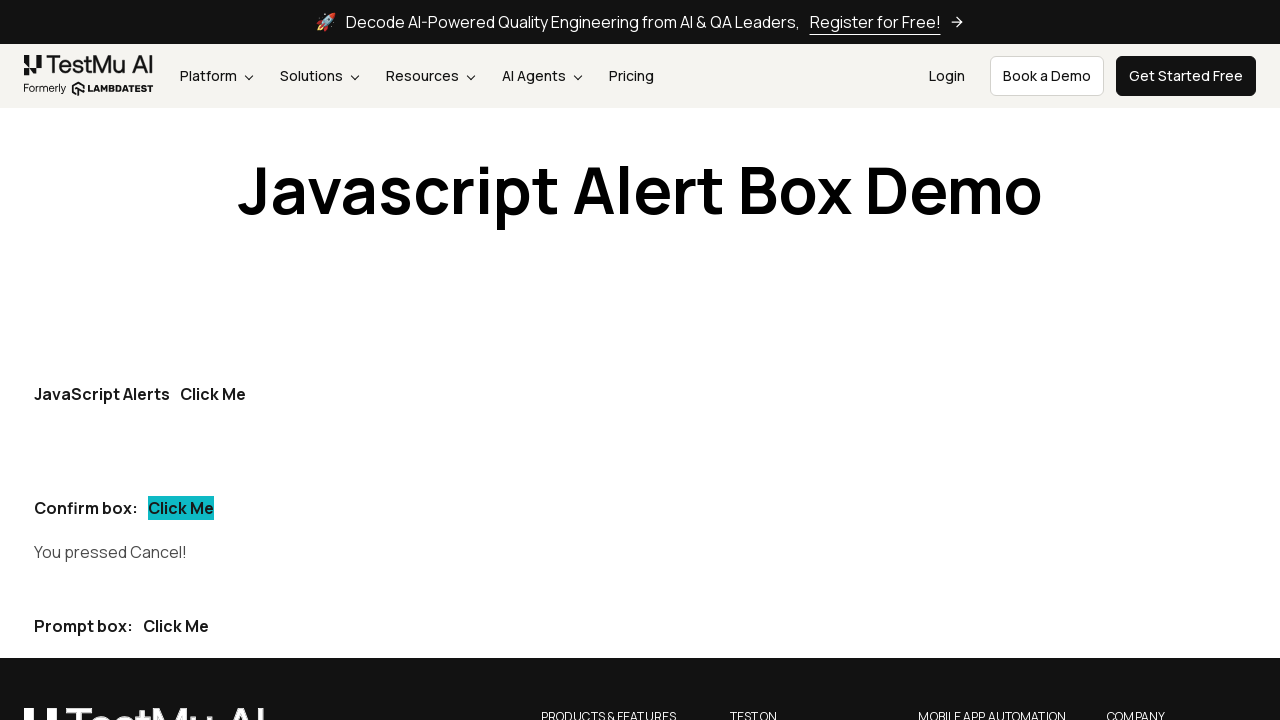

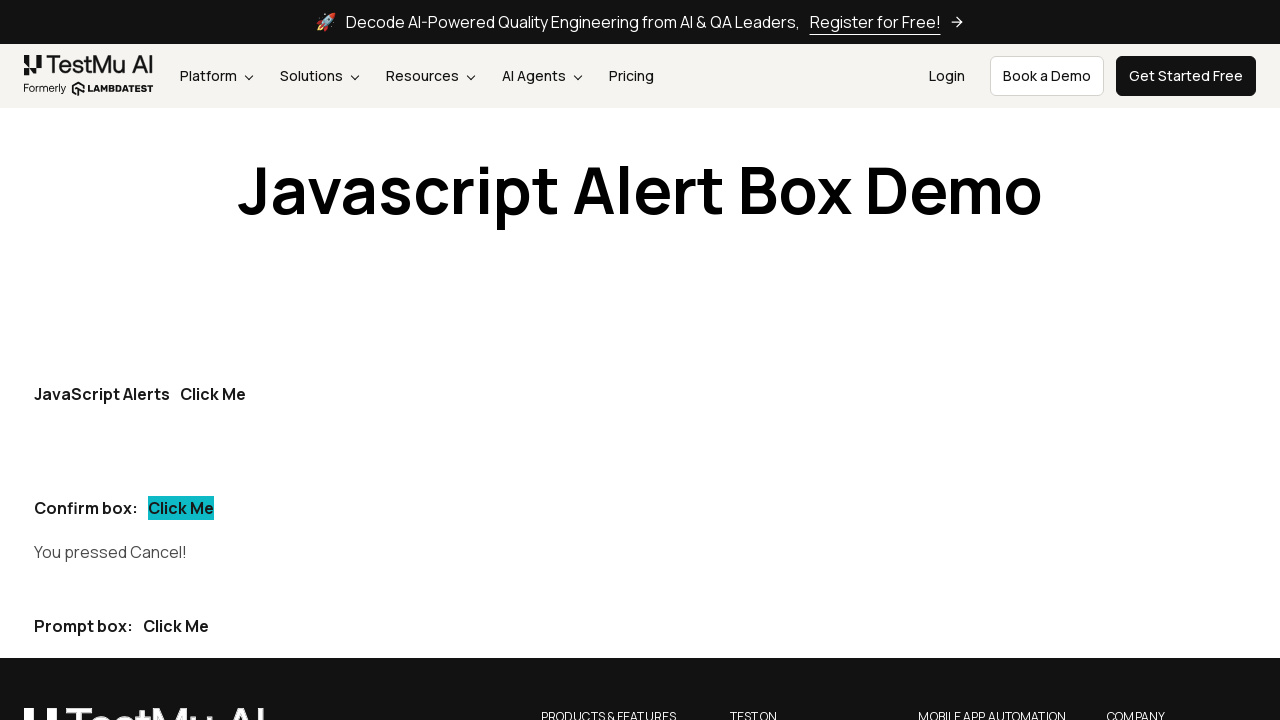